Tests prompt dialog by clicking a button, entering text in the prompt, and verifying the entered text appears on the page

Starting URL: https://demoqa.com/alerts

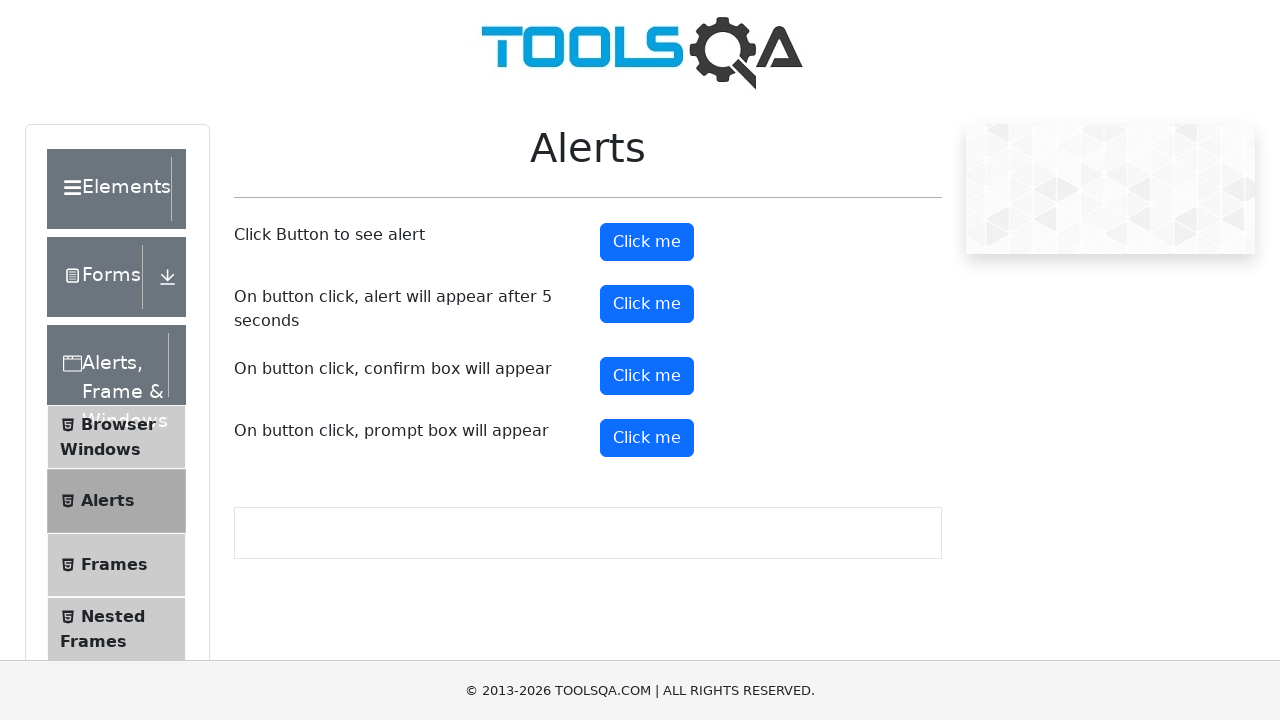

Set up dialog handler to accept prompt with text 'Oguzhan'
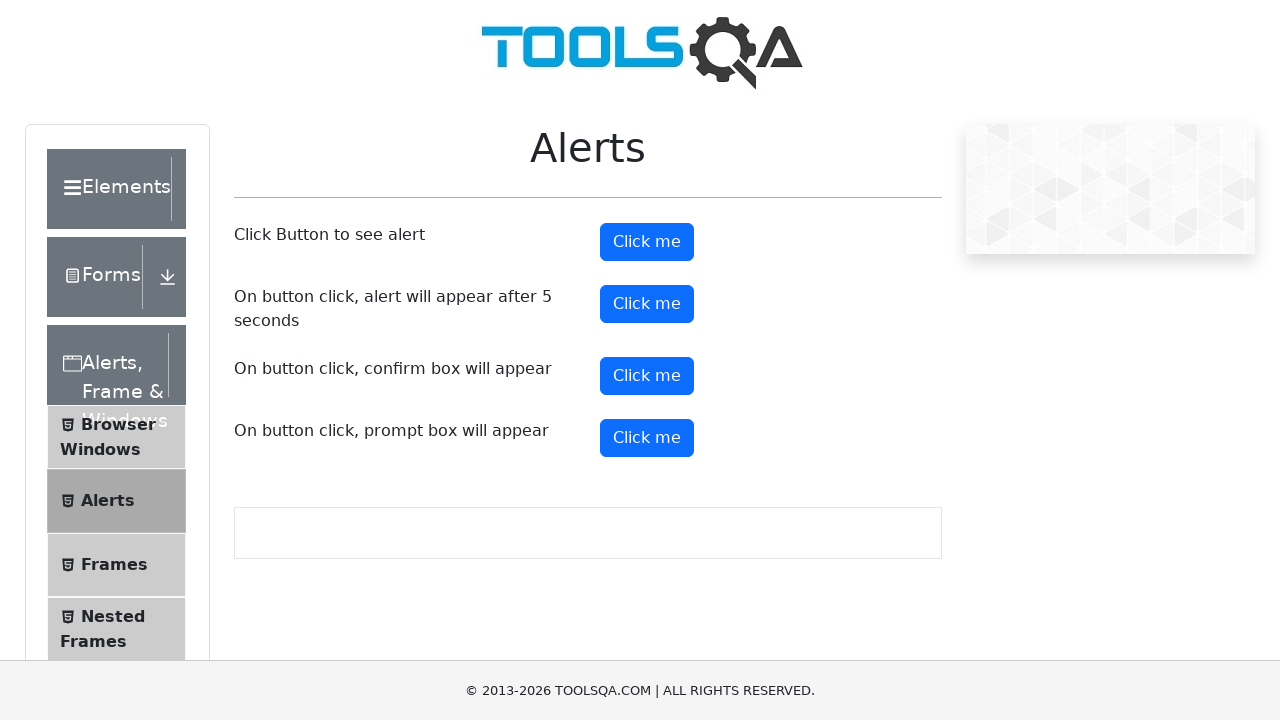

Clicked button to trigger prompt dialog at (647, 438) on xpath=(//button)[5]
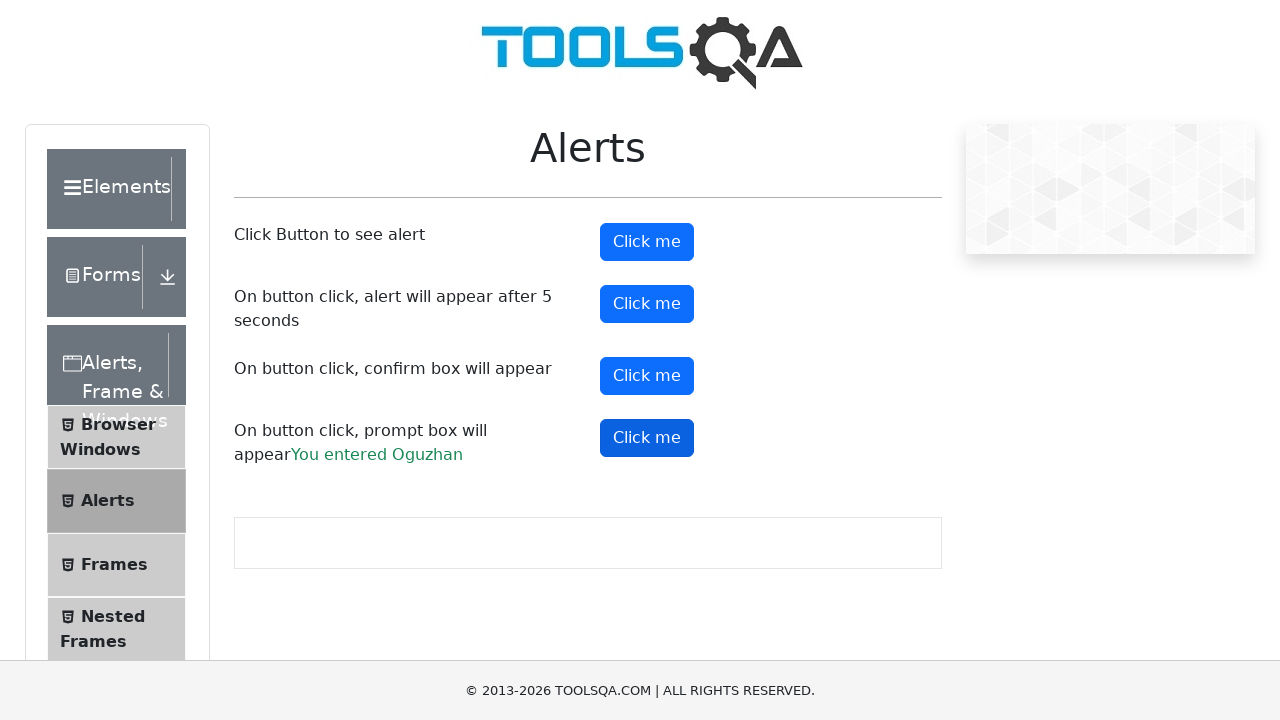

Waited 2000ms for dialog to process
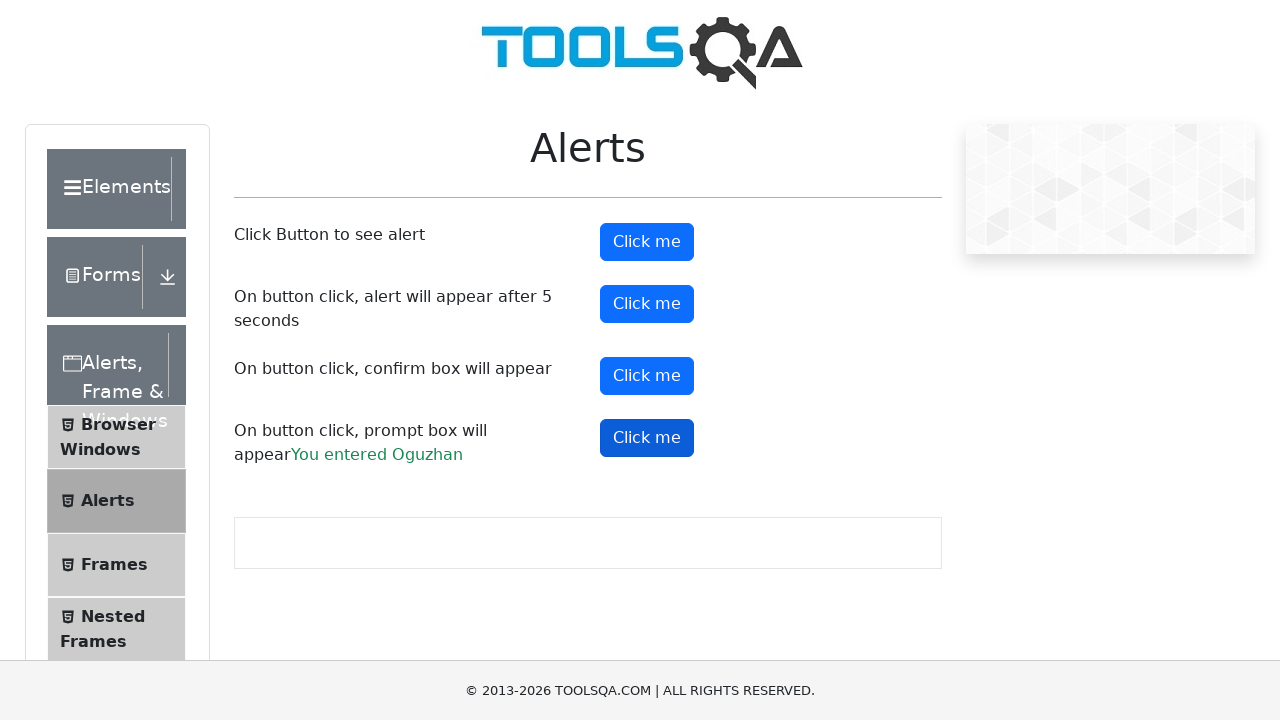

Retrieved prompt result text from element #promptResult
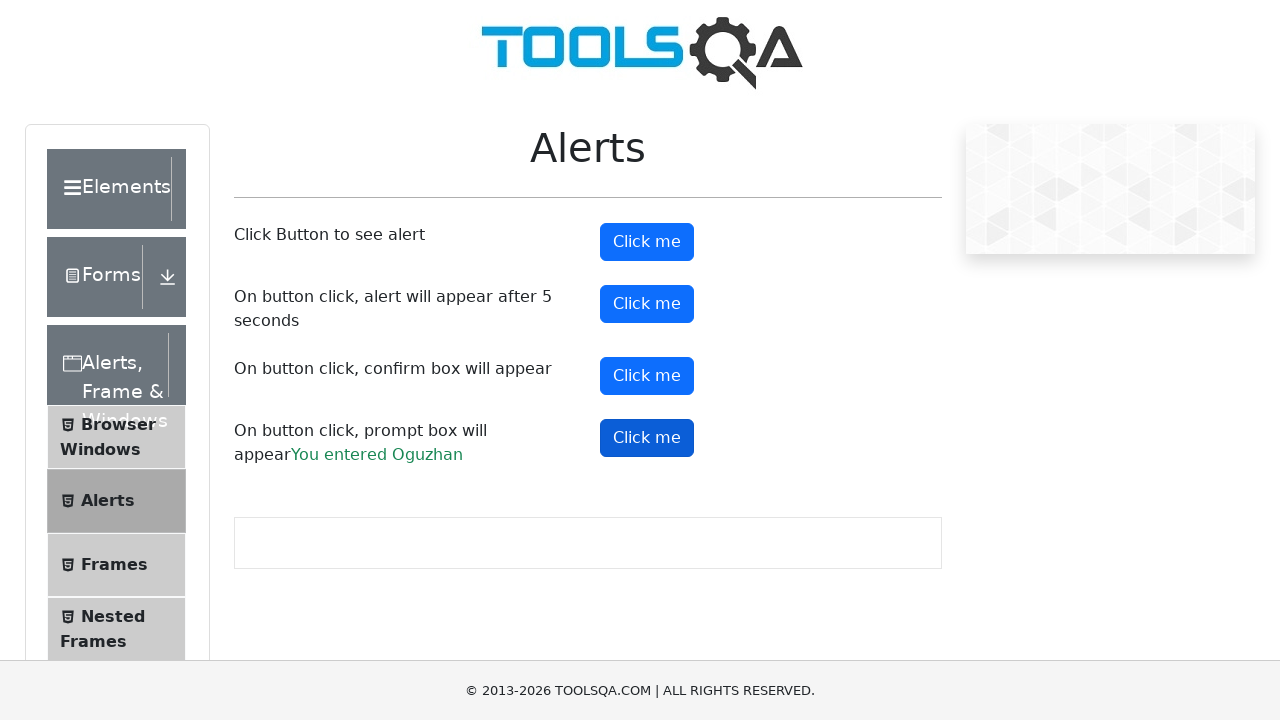

Verified that 'Oguzhan' appears in the prompt result
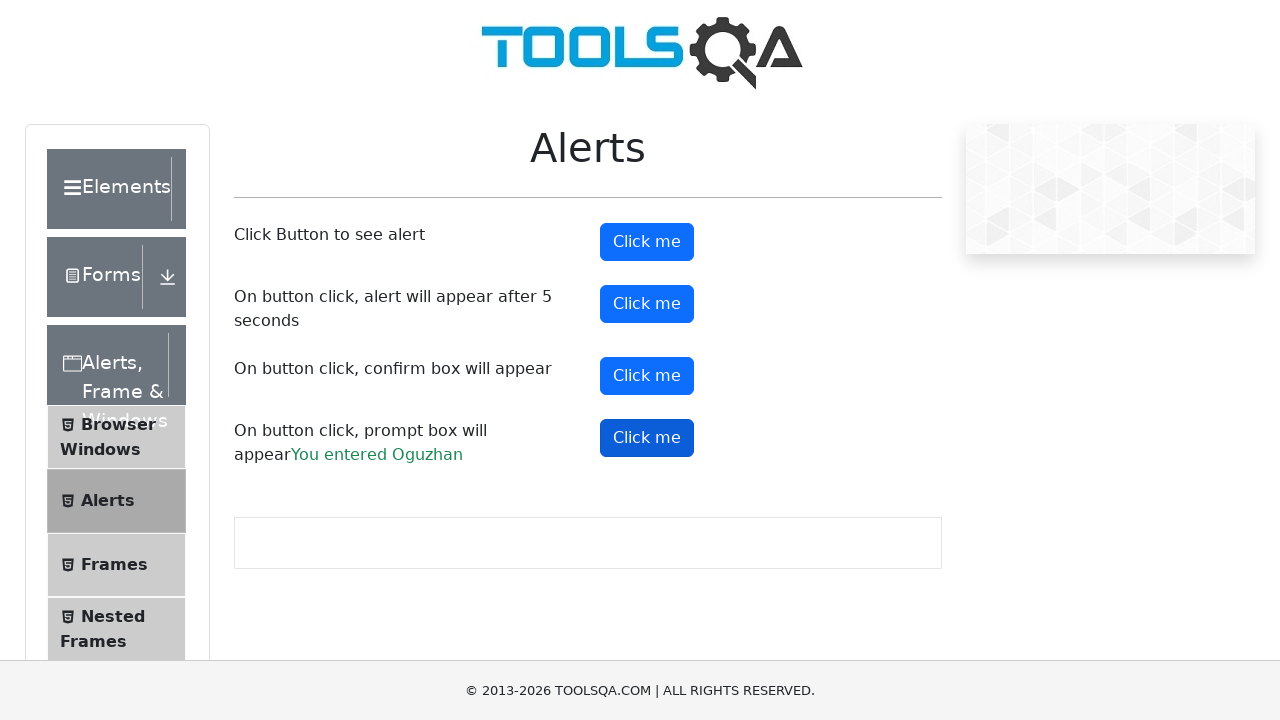

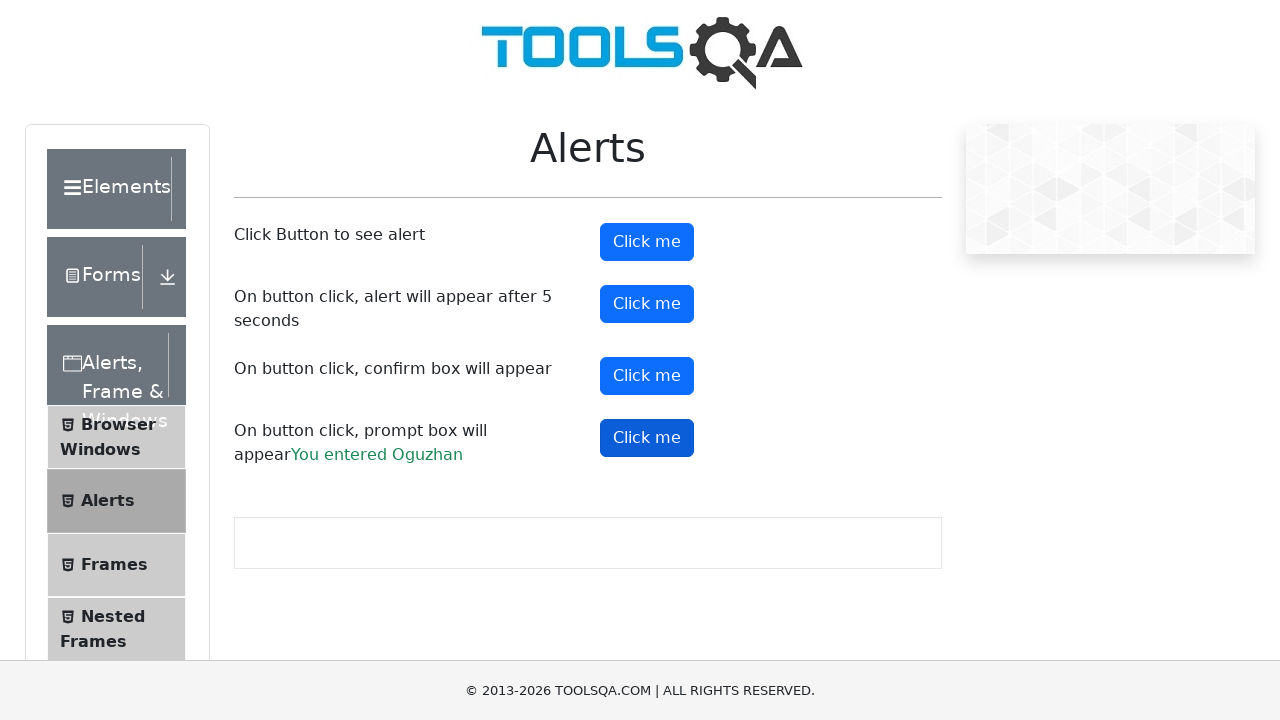